Tests responsive design by resizing the browser window to different device sizes and verifying page elements display correctly

Starting URL: https://automationexercise.com/

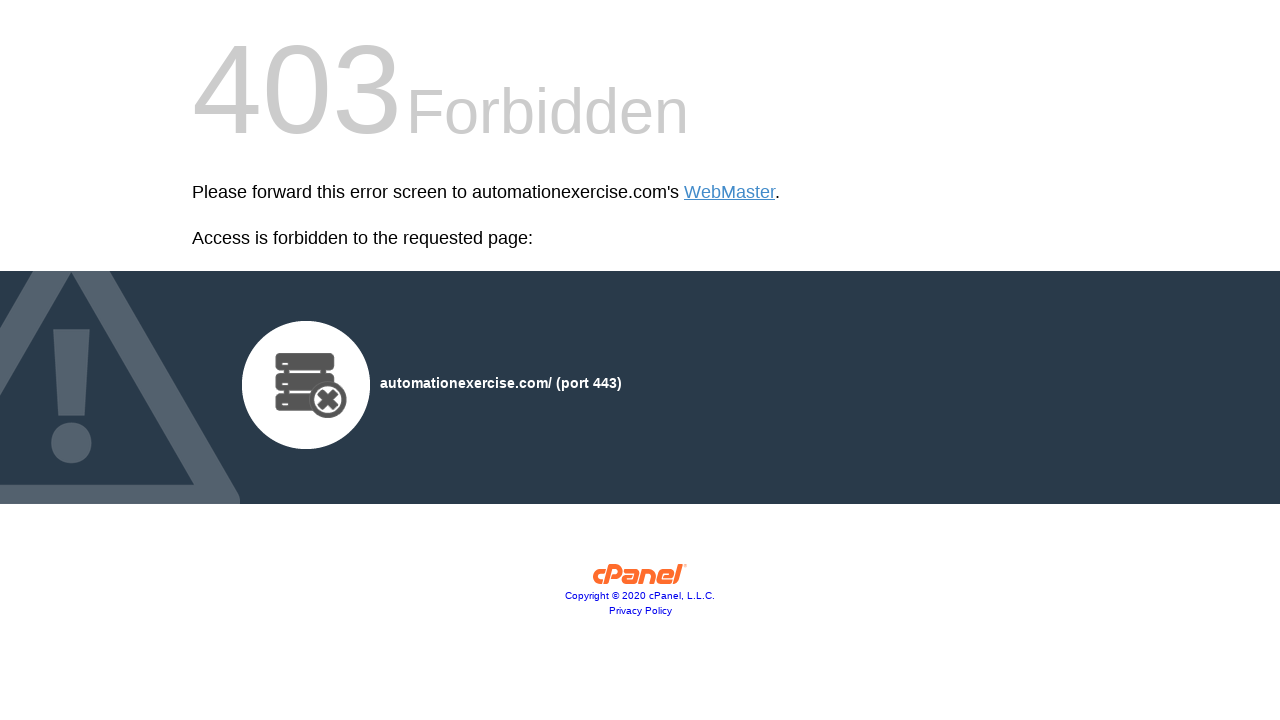

Set viewport size to desktop (1920x1080)
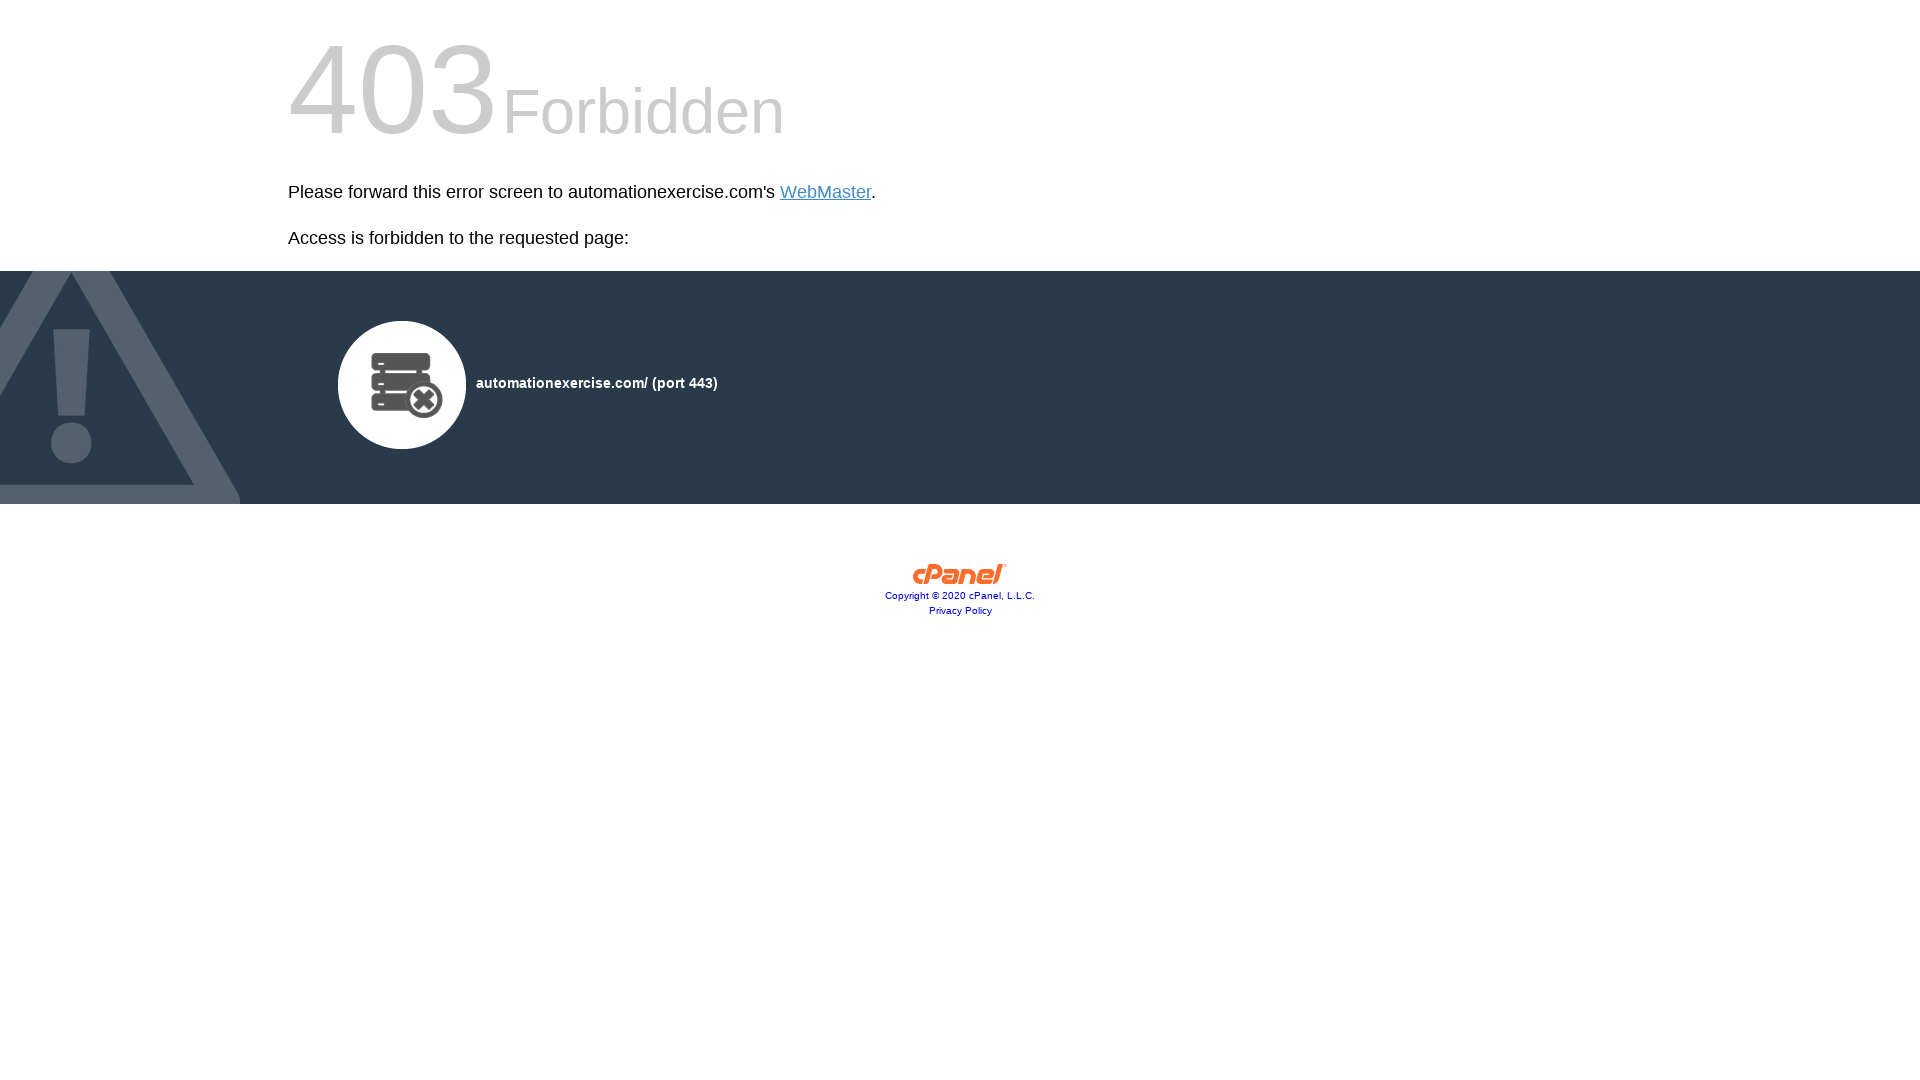

Navigated to https://automationexercise.com/ in desktop view
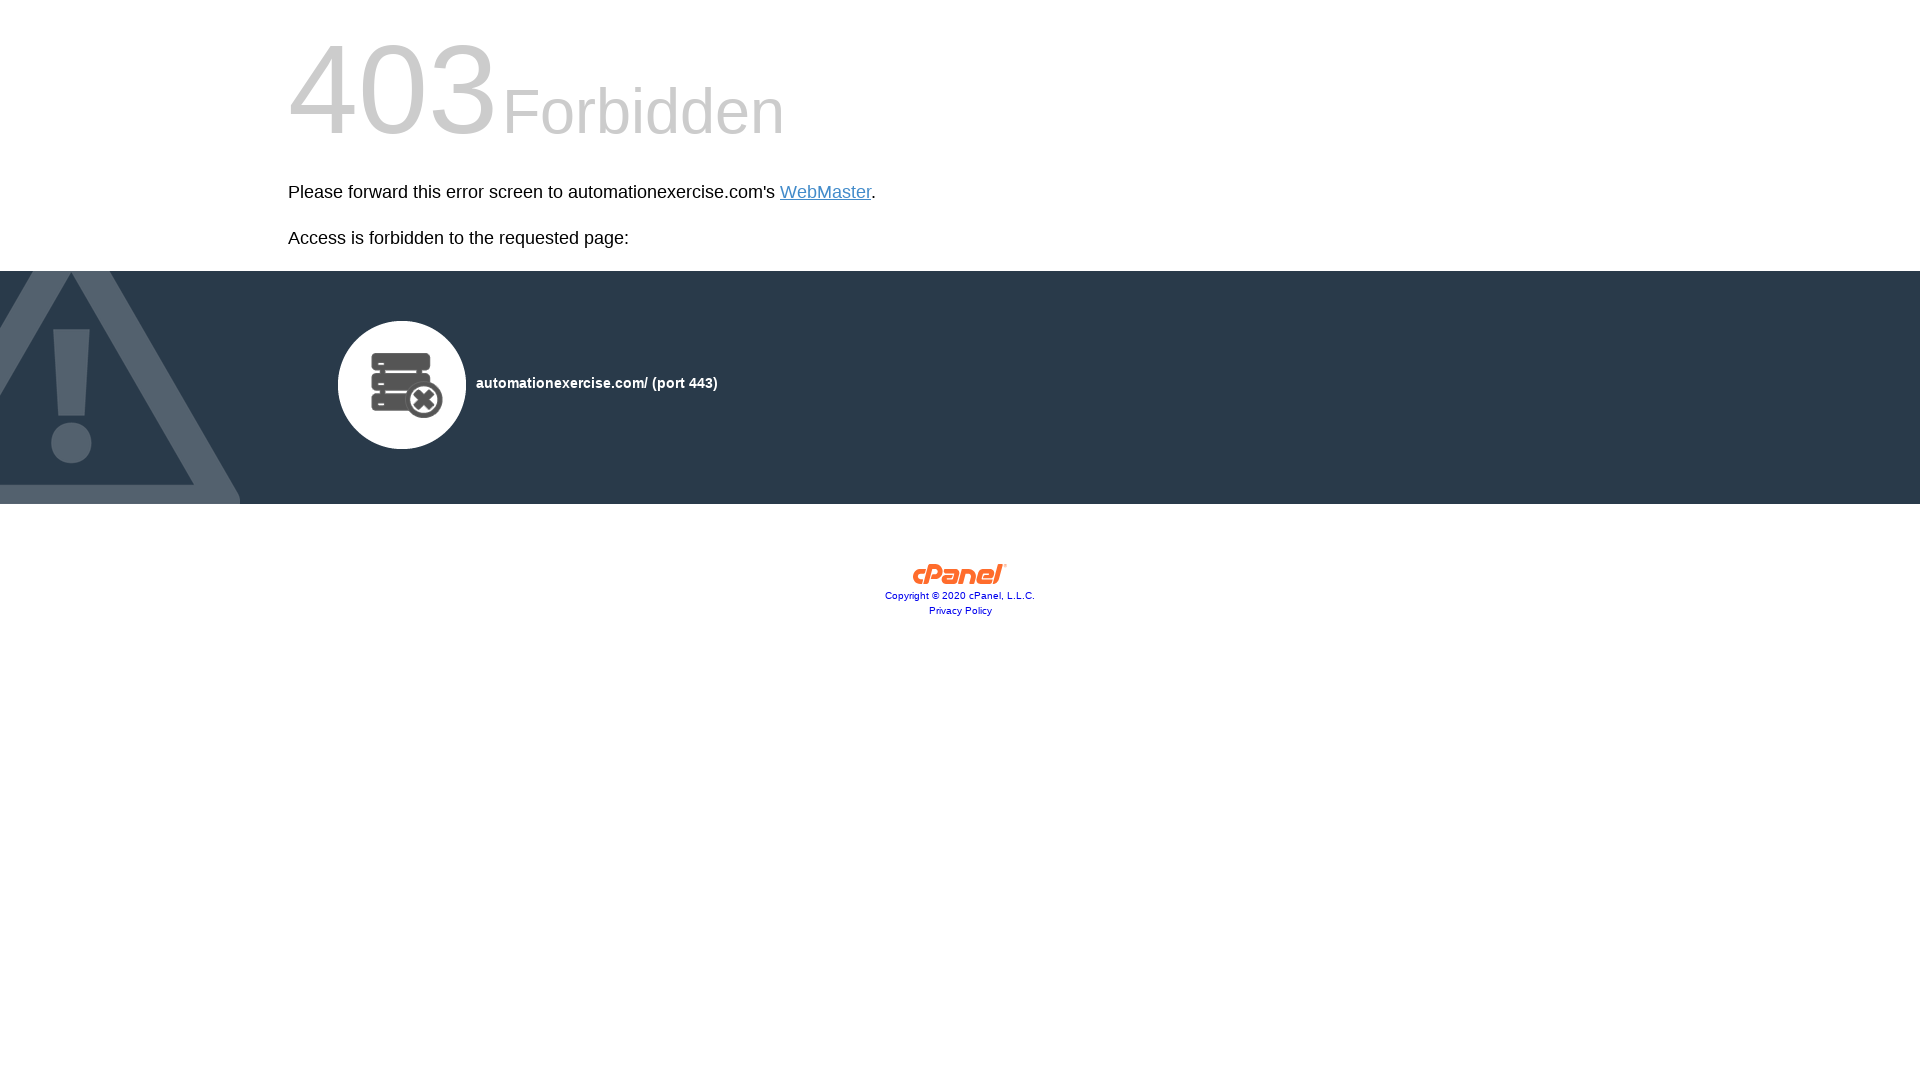

Page body loaded in desktop view
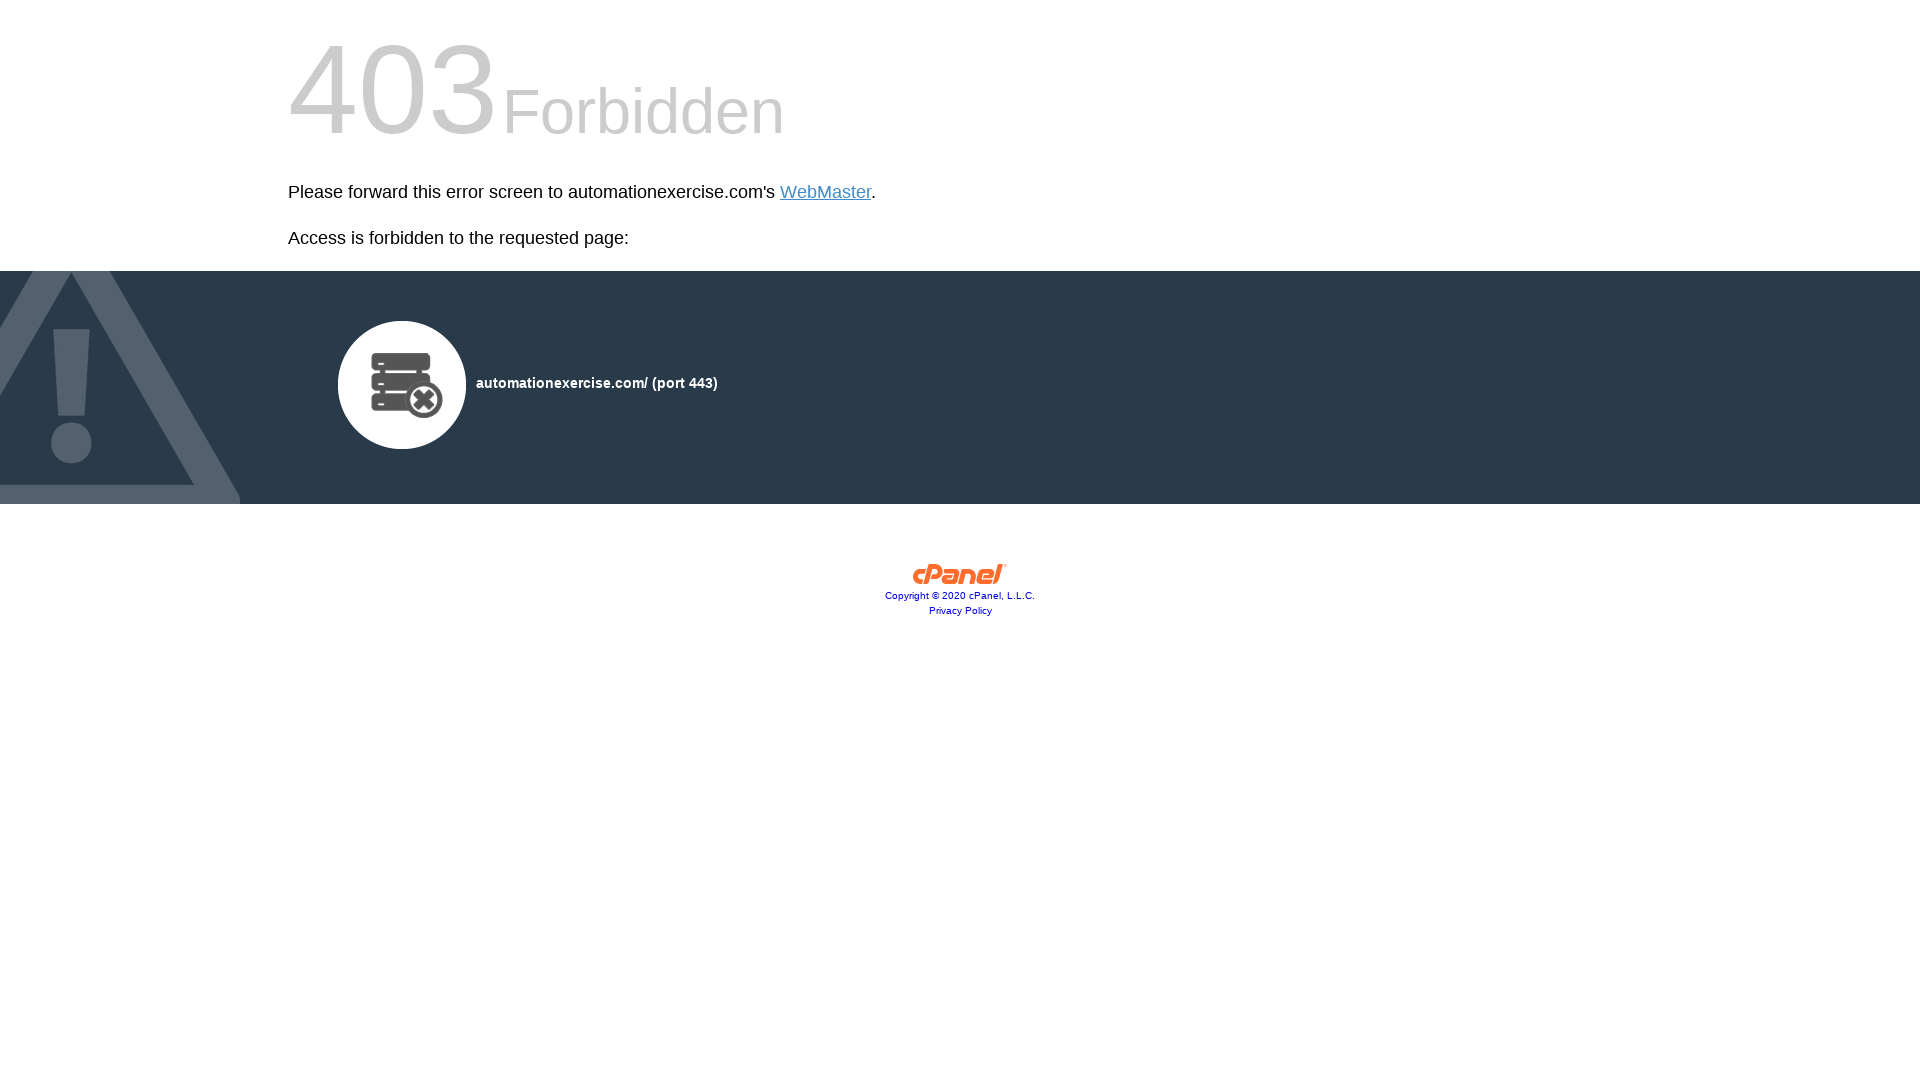

Set viewport size to laptop (1366x768)
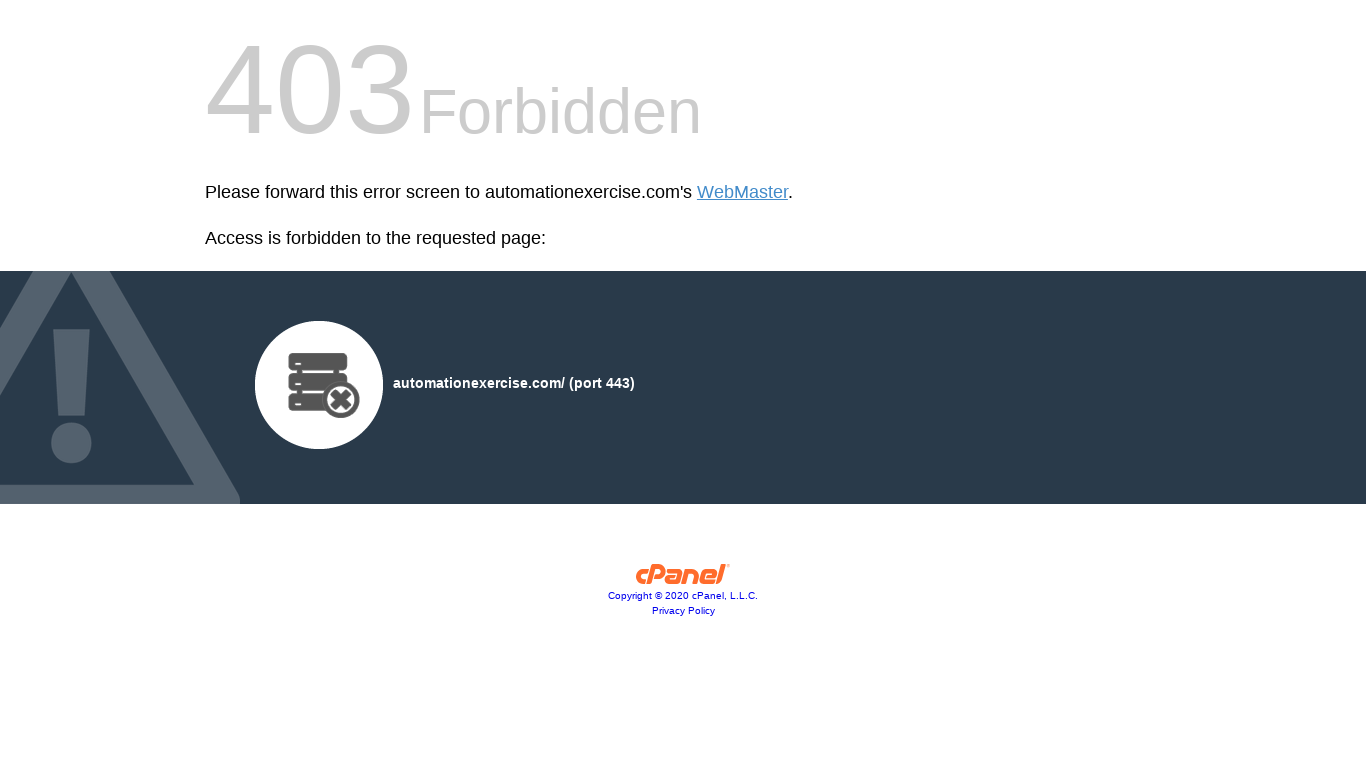

Navigated to https://automationexercise.com/ in laptop view
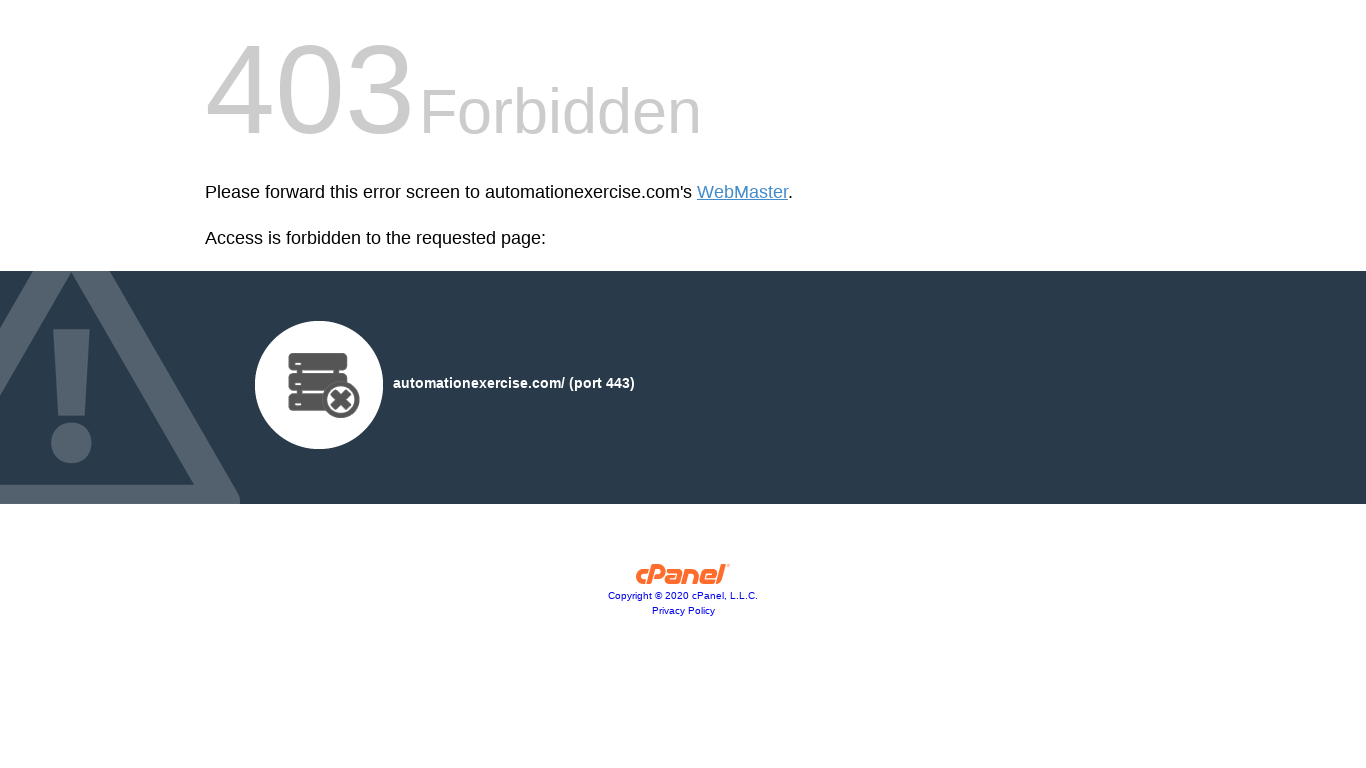

Page body loaded in laptop view
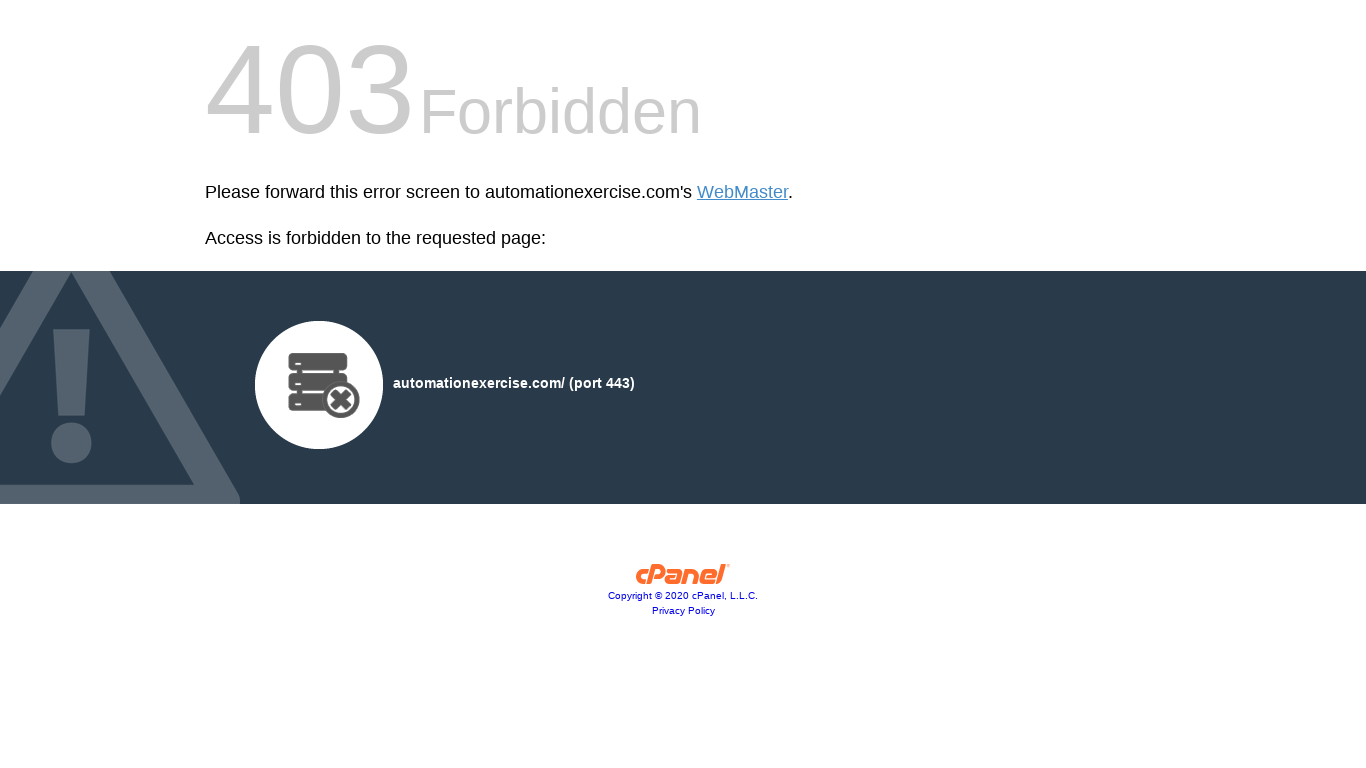

Set viewport size to tablet (768x1024)
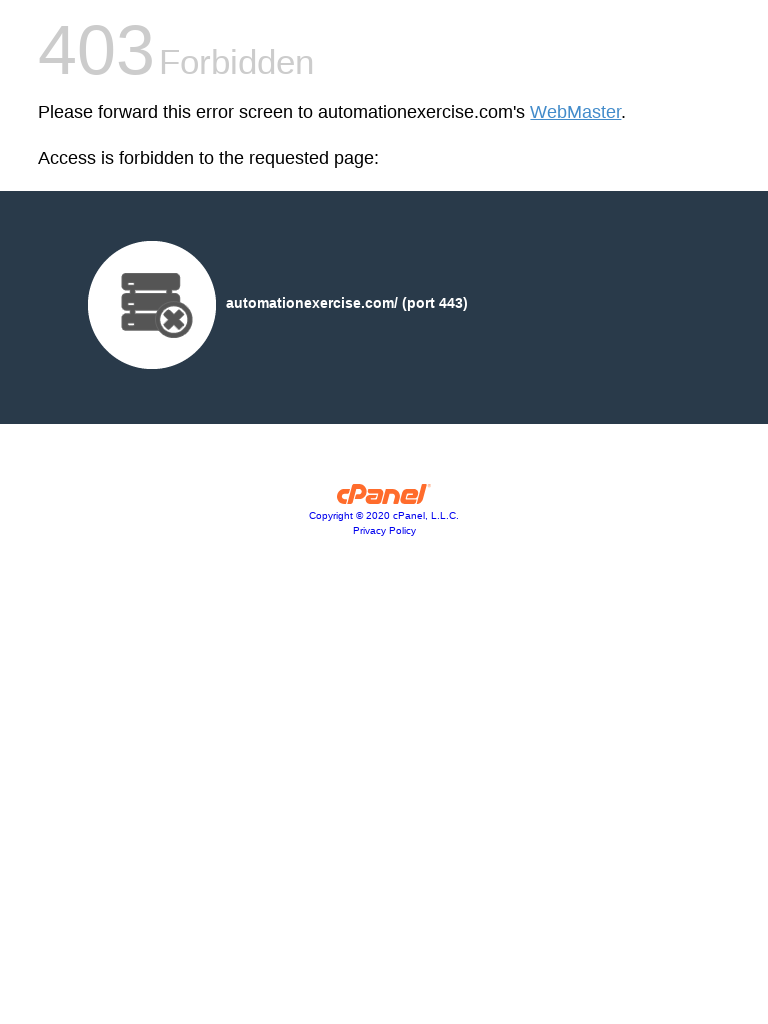

Navigated to https://automationexercise.com/ in tablet view
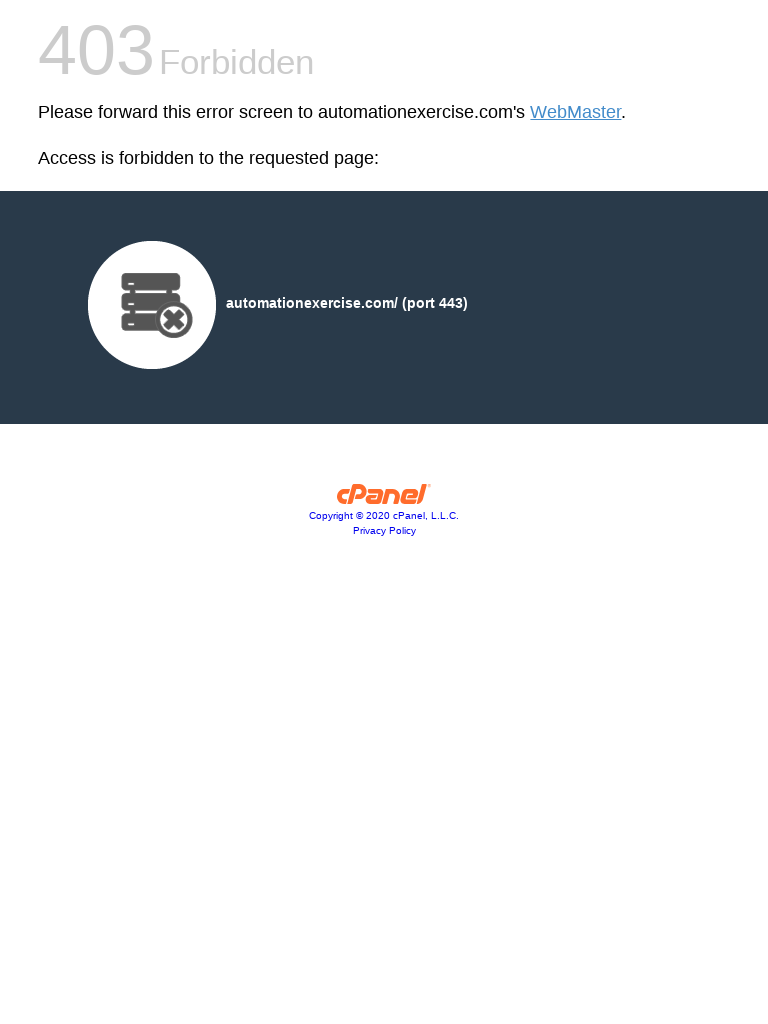

Page body loaded in tablet view
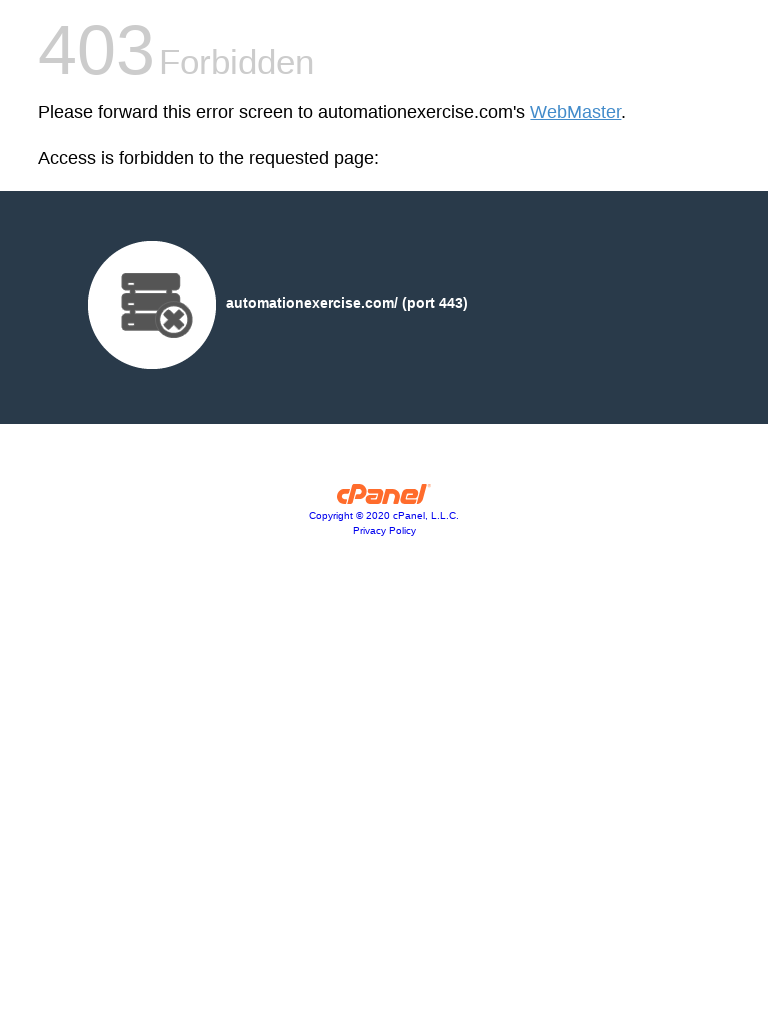

Set viewport size to mobile (375x667)
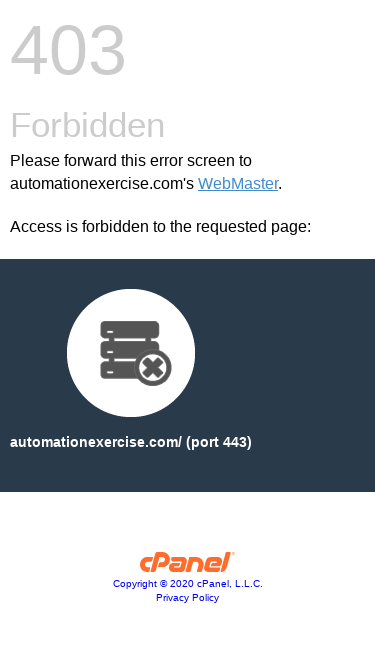

Navigated to https://automationexercise.com/ in mobile view
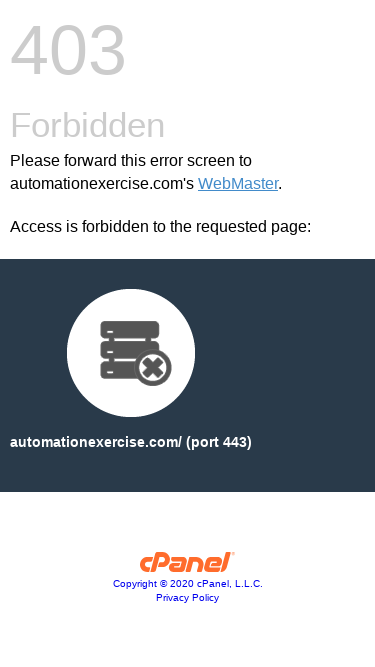

Page body loaded in mobile view
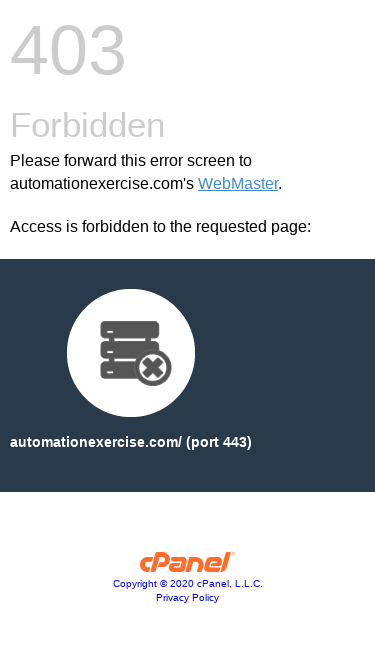

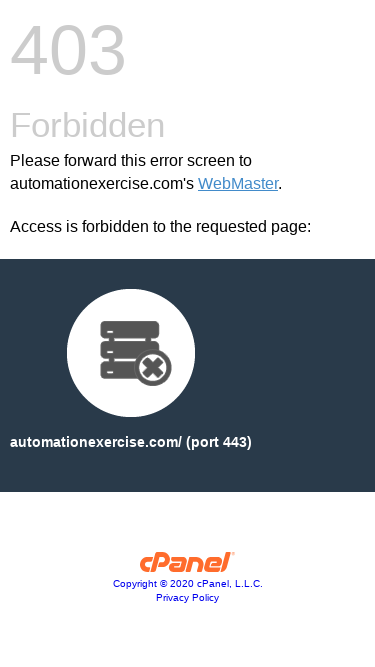